Navigates to the Darknet Diaries podcast episodes page, verifies episode posts are displayed, and tests pagination by clicking the "Older Episodes" button to navigate to the next page.

Starting URL: https://darknetdiaries.com/episode/

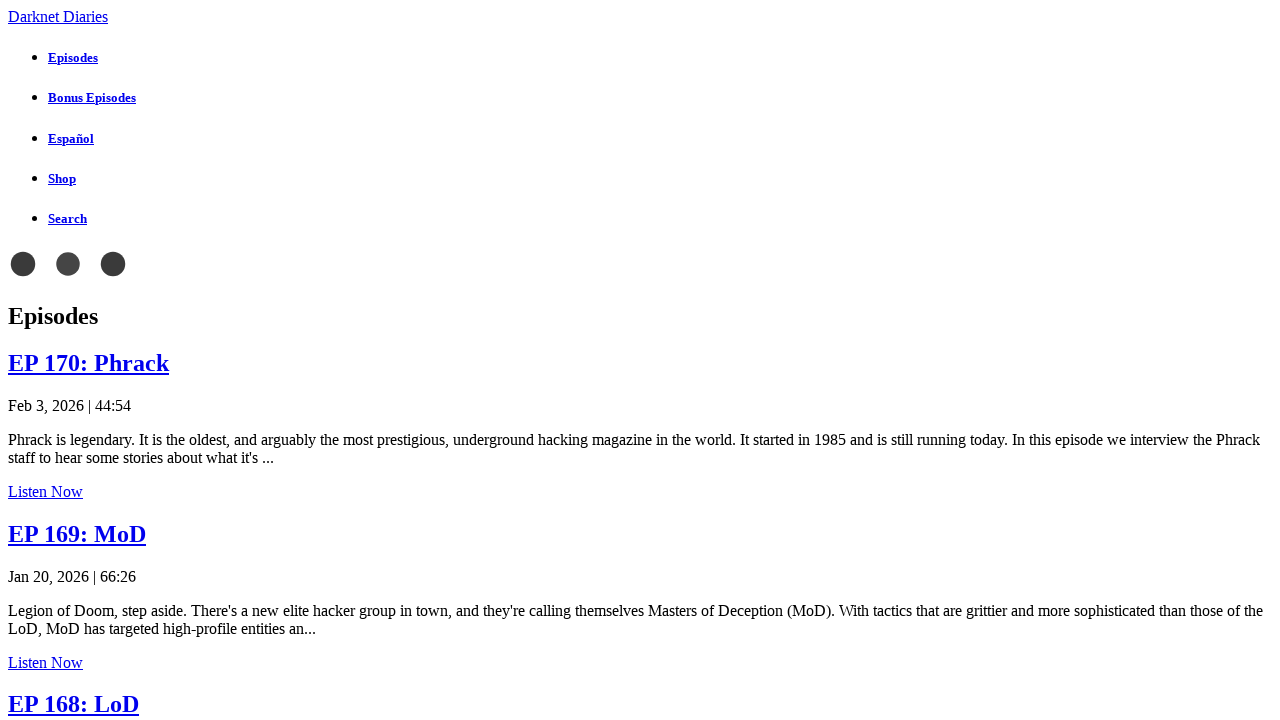

Waited for podcast episode posts to load on the page
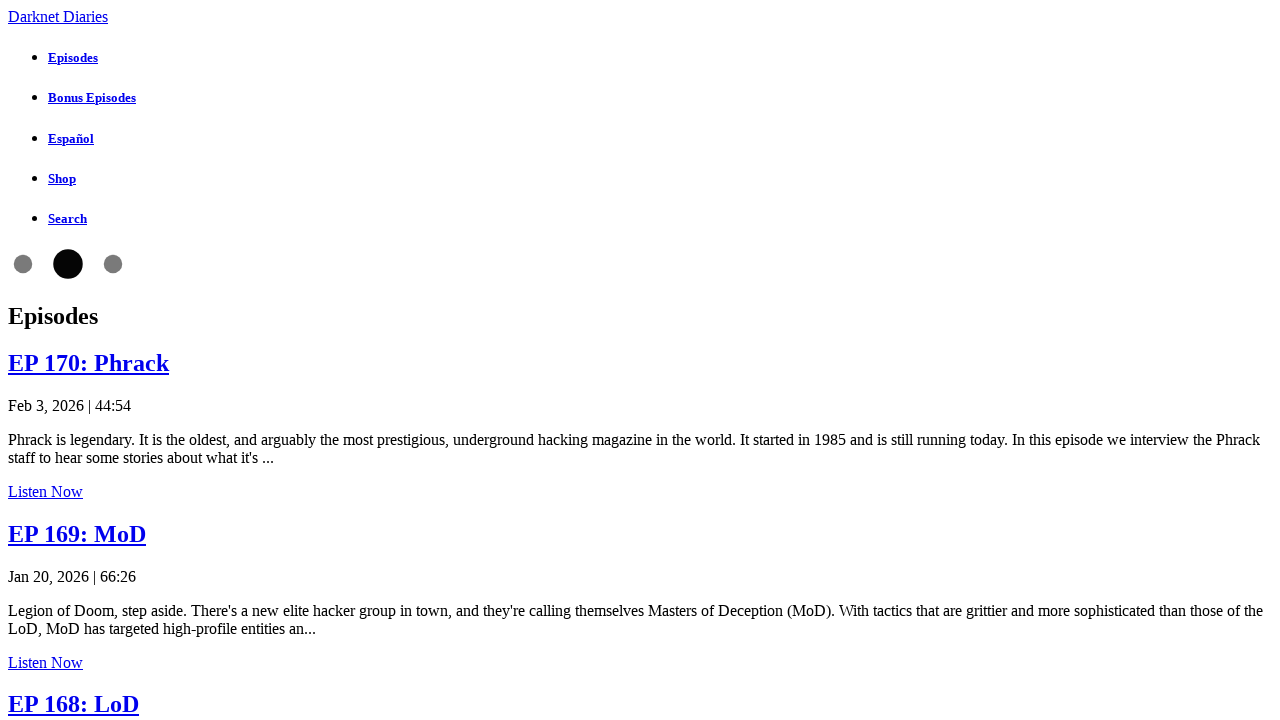

Verified post title elements are present
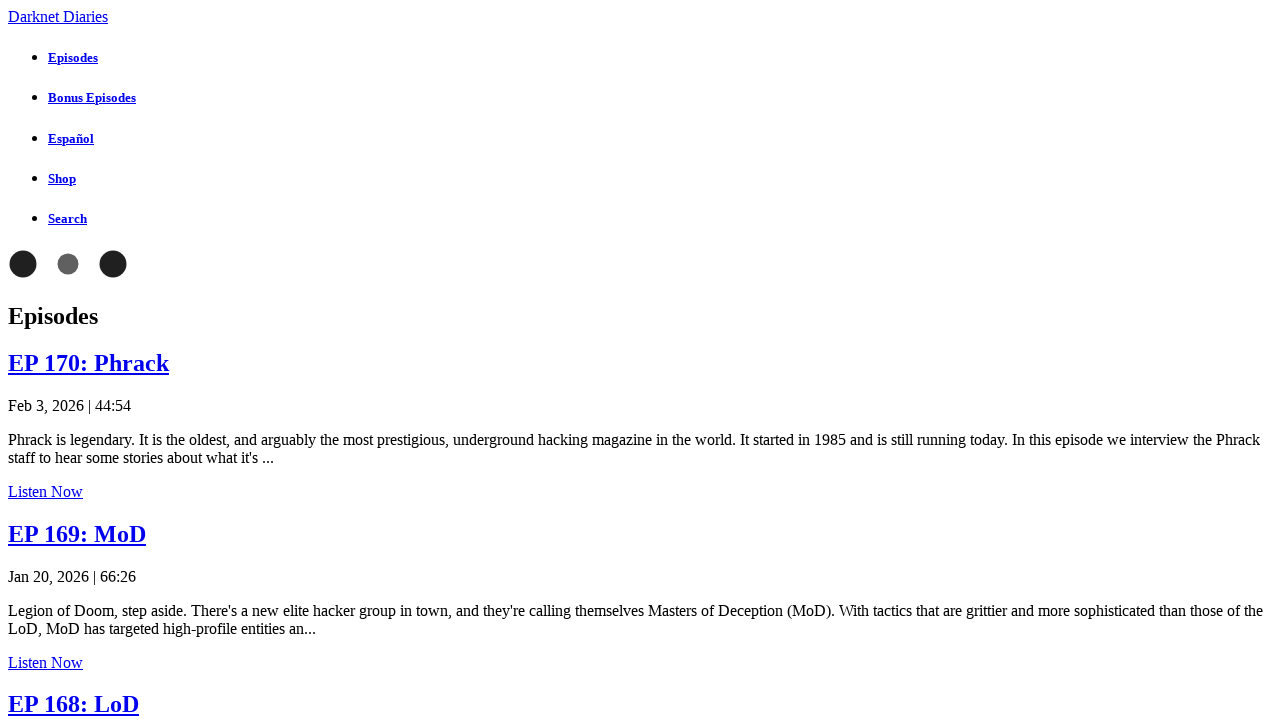

Verified post date elements are present
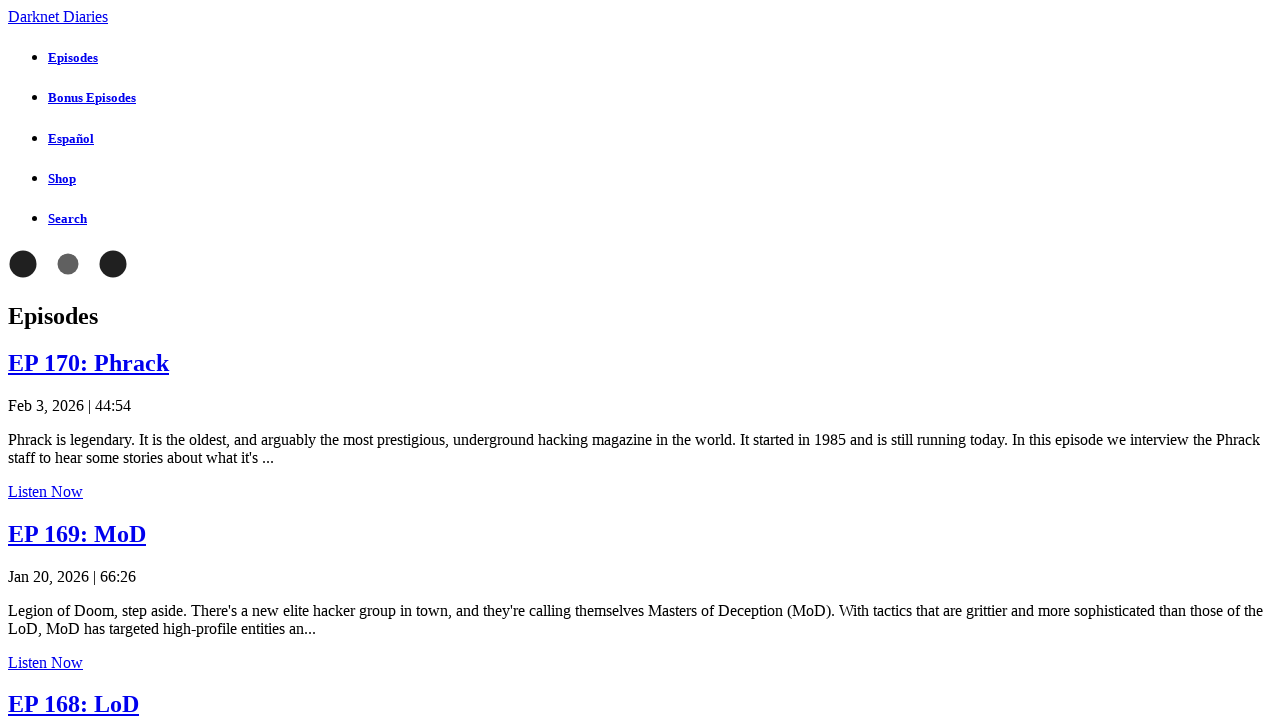

Clicked 'Older Episodes' button to navigate to the next page at (56, 361) on a:has-text('Older Episodes')
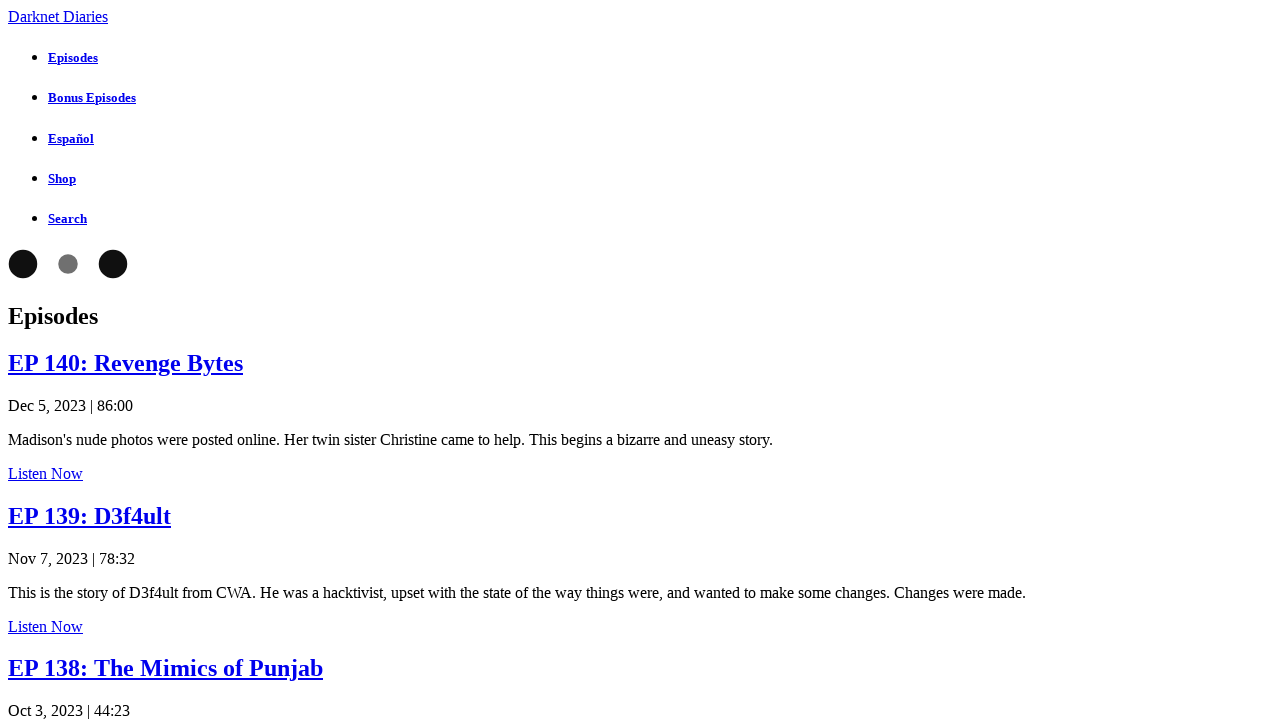

Waited for the next page to load with posts
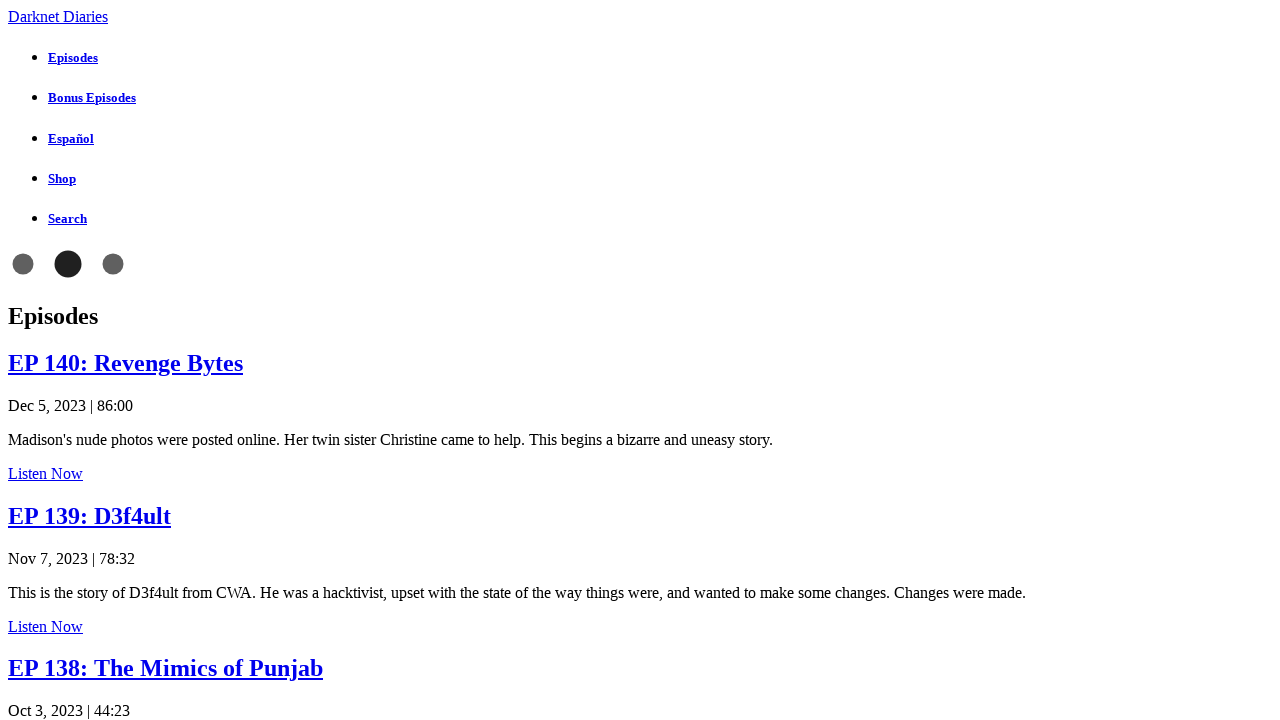

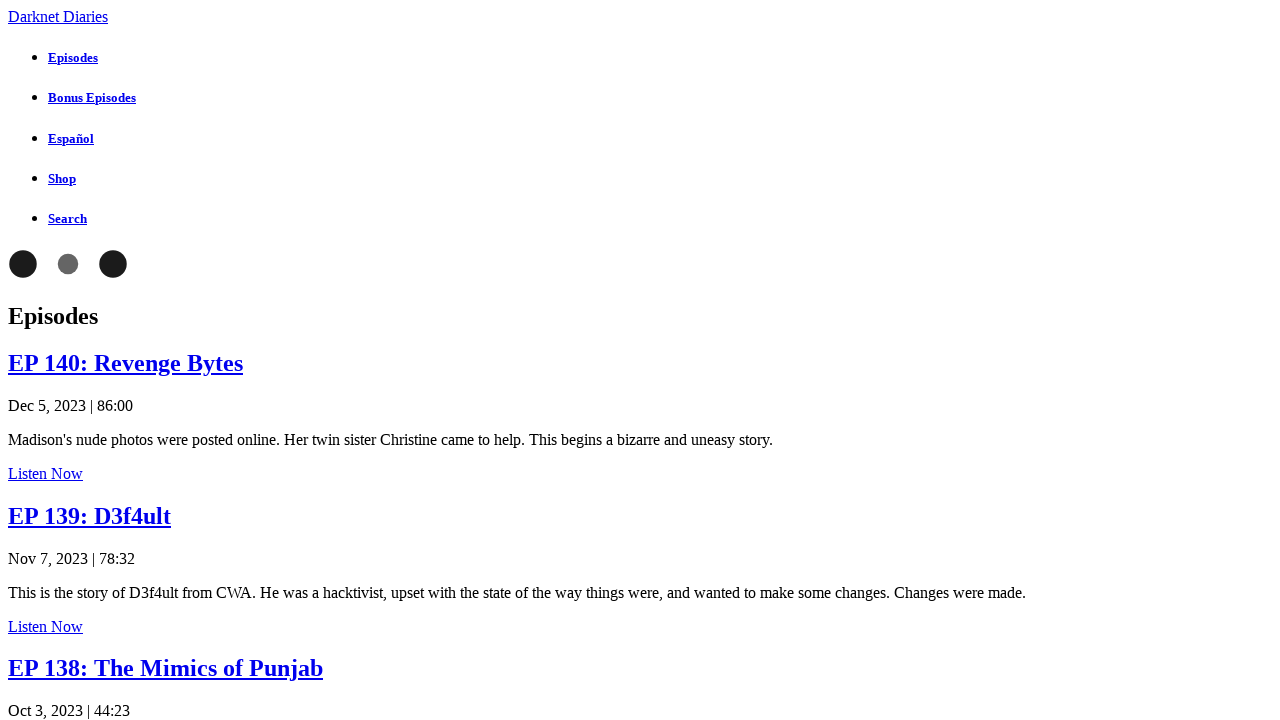